Tests explicit wait functionality by waiting for a submit button to become clickable and then clicking it twice

Starting URL: https://only-testing-blog.blogspot.com/2013/11/new-test.html?

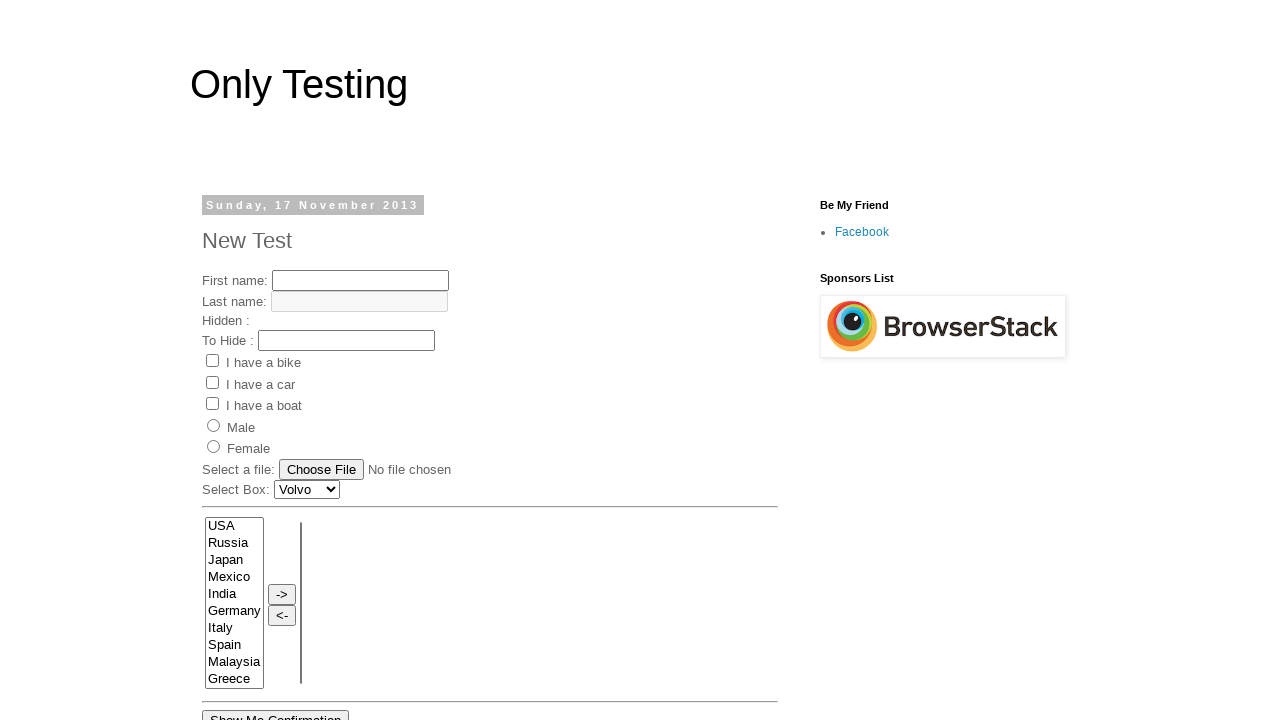

Located submit button element
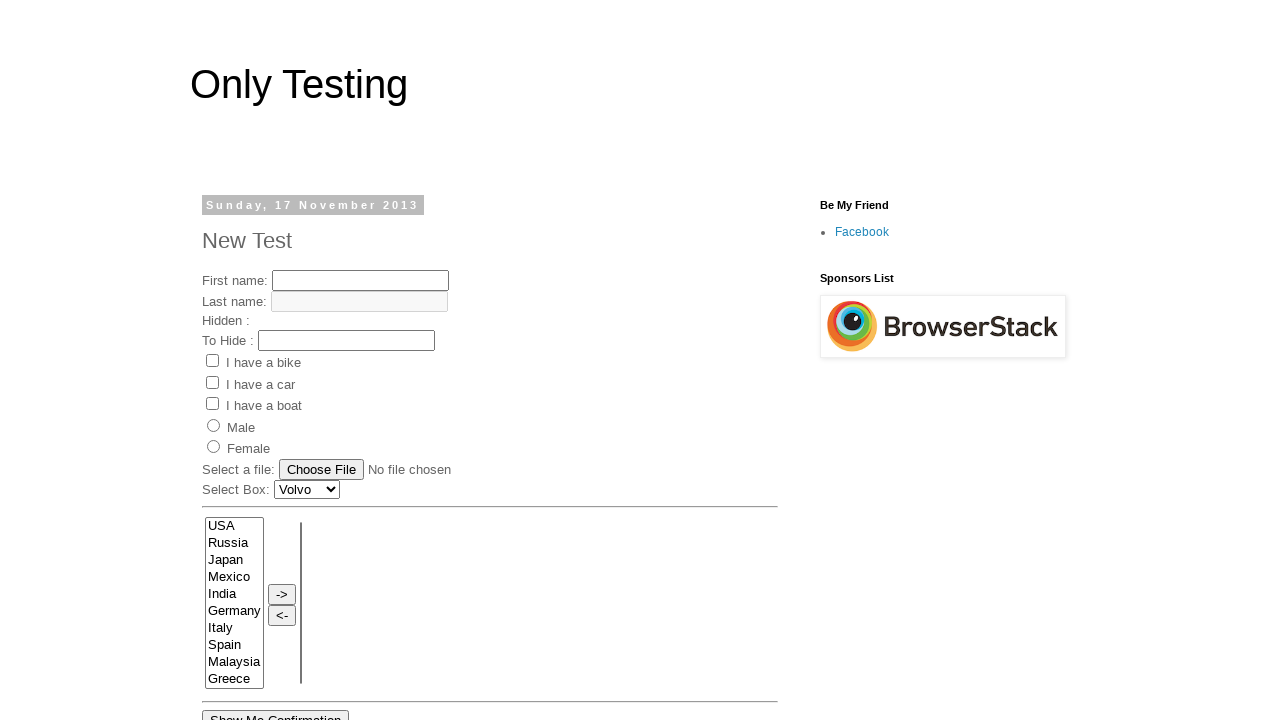

Submit button became visible and clickable
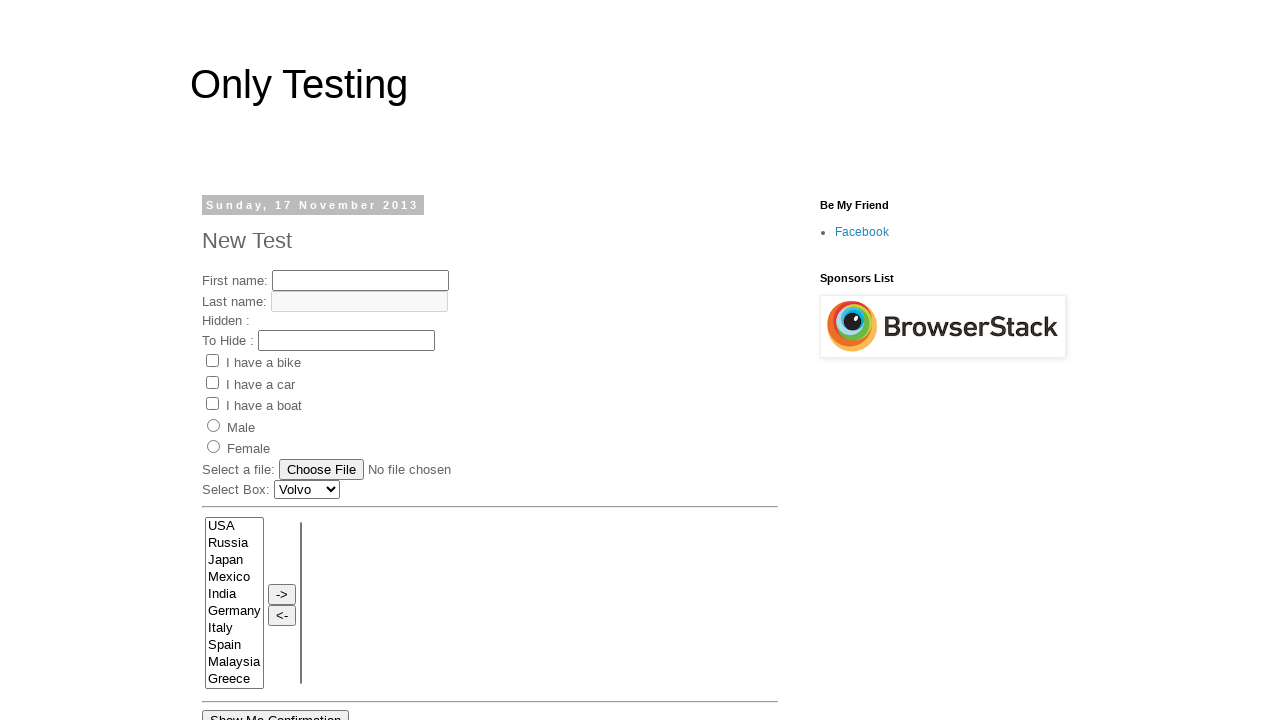

Clicked submit button (first time) at (434, 361) on input#submitButton
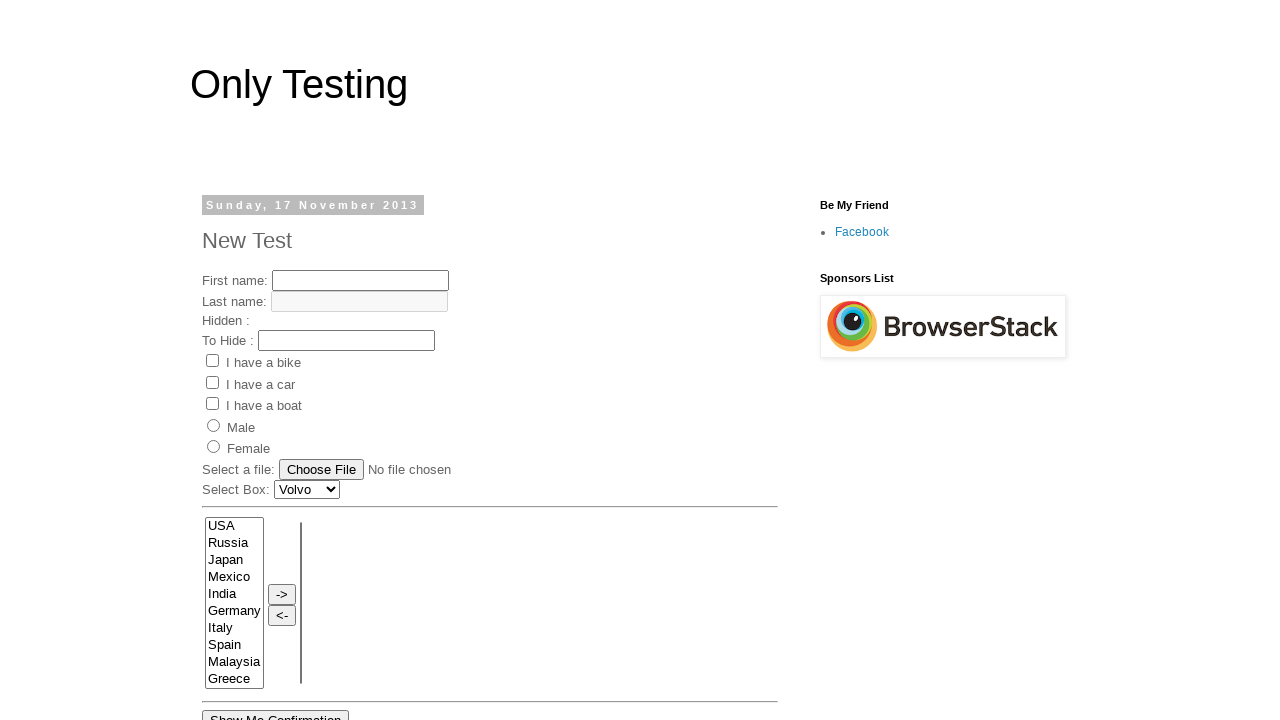

Submit button is visible and clickable again
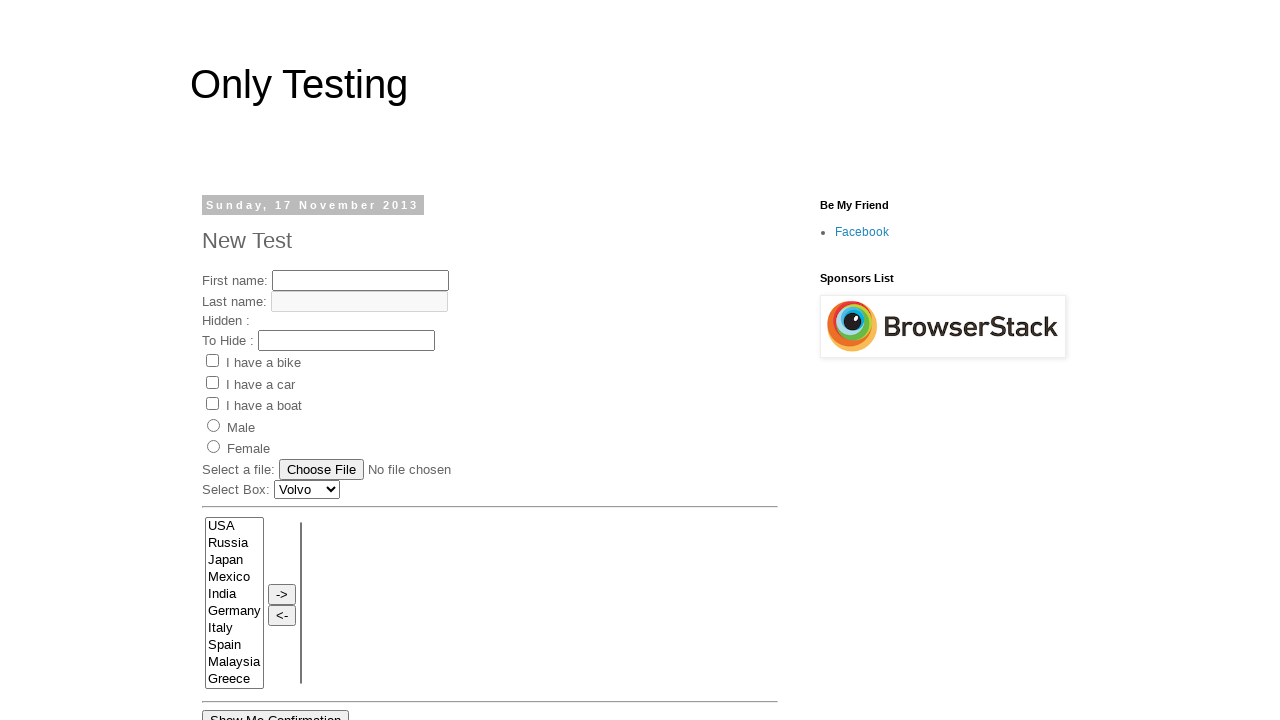

Clicked submit button (second time) at (434, 361) on input#submitButton
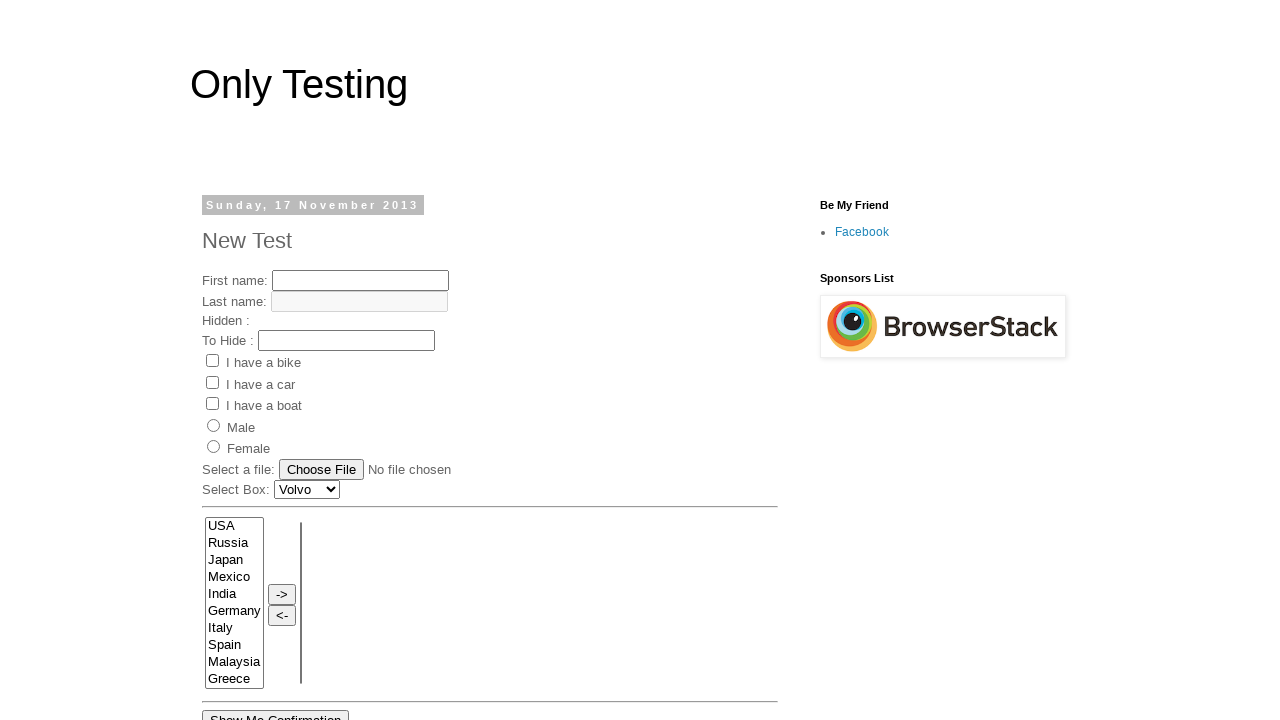

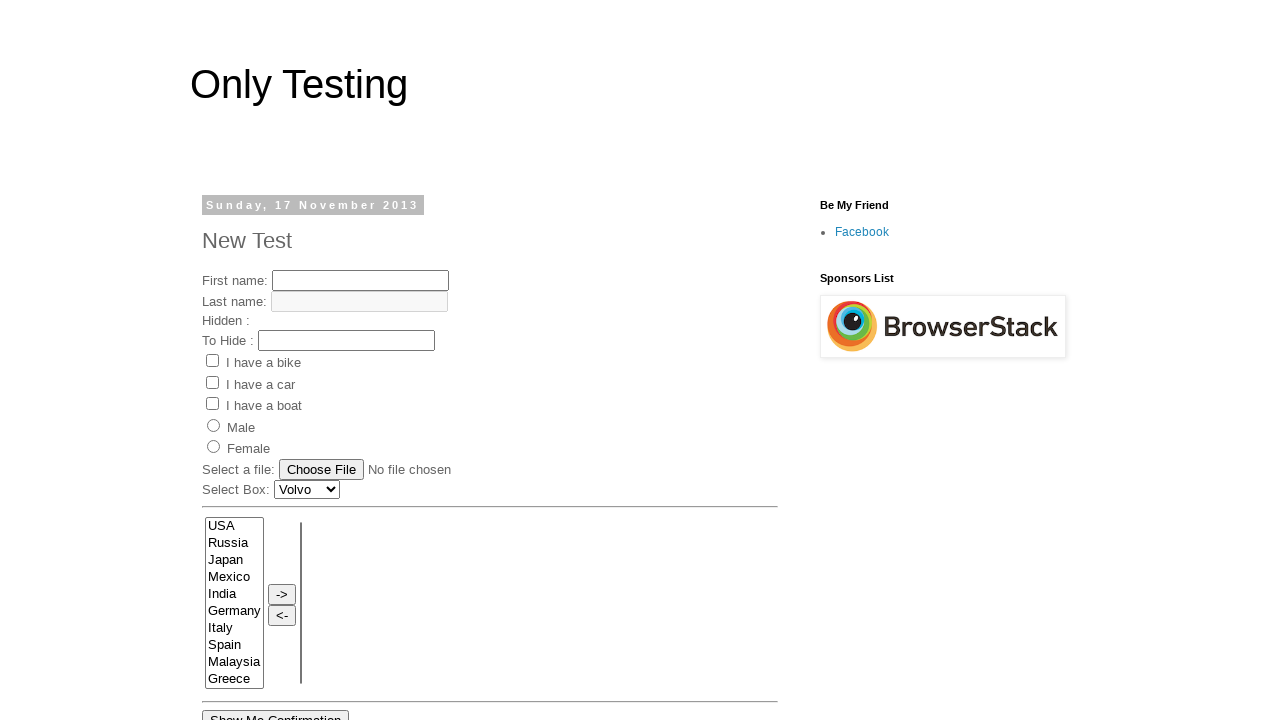